Tests the search functionality on easycalculation.com by entering "Bangalore" in the search box and clicking the search button

Starting URL: https://www.easycalculation.com/

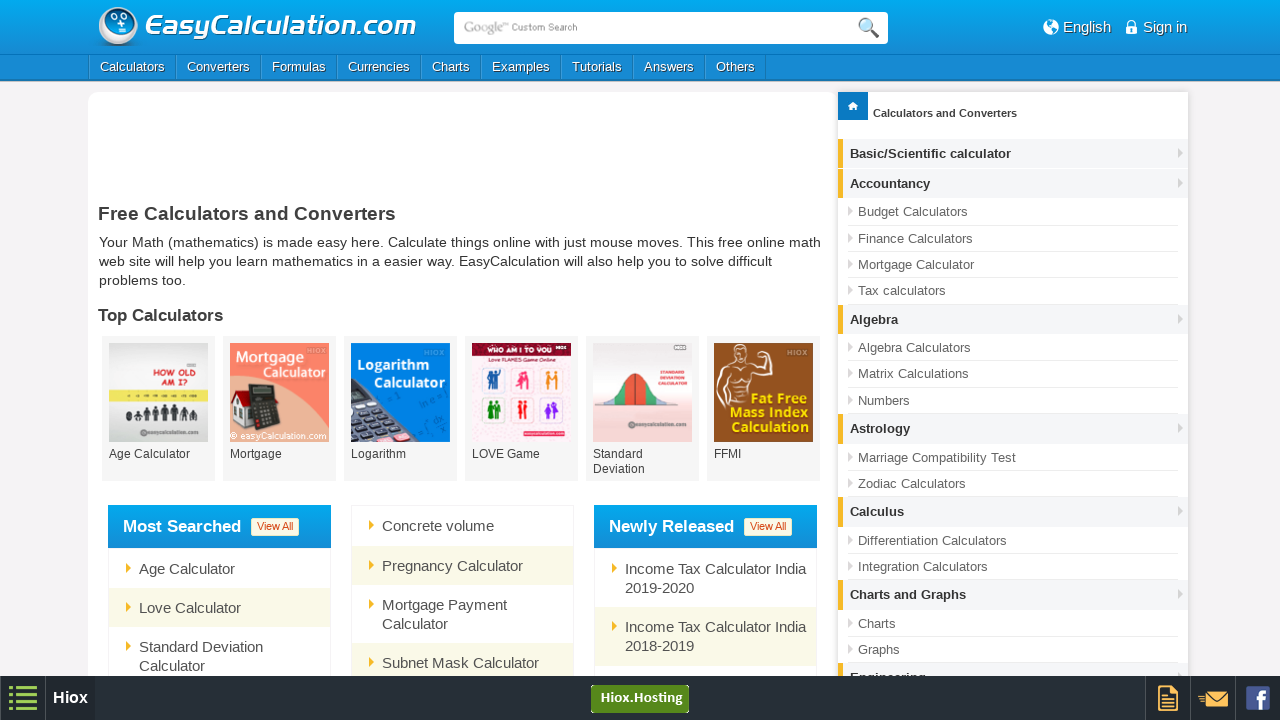

Filled search box with 'Bangalore' on #googleSearchId
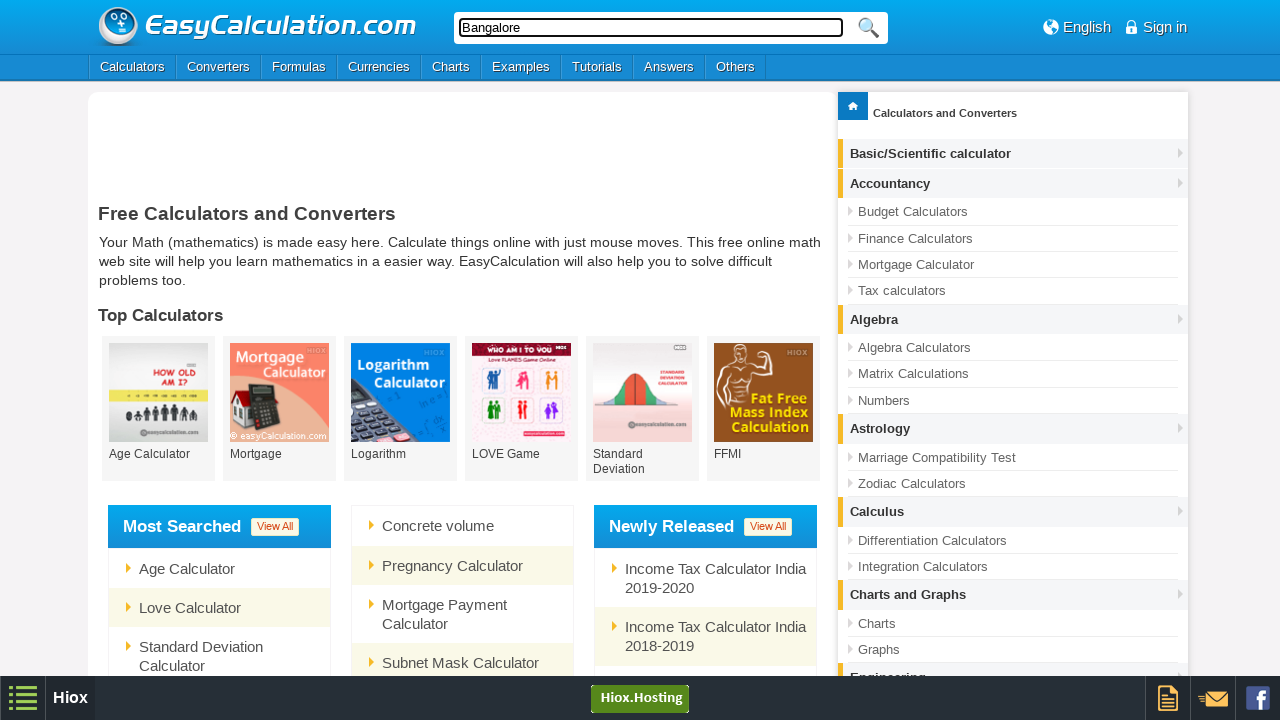

Clicked search button at (868, 28) on xpath=//html/body/div[1]/header/div/div[1]/div/form/span[2]/button
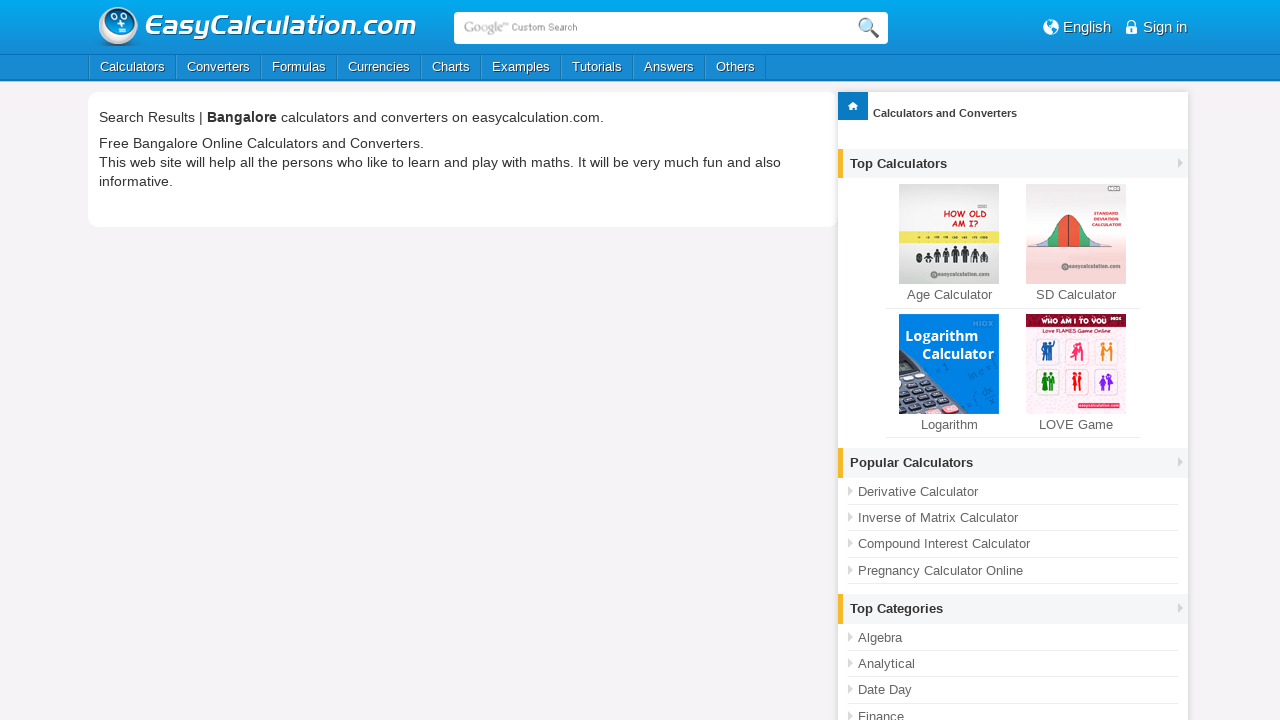

Waited for search results page to load
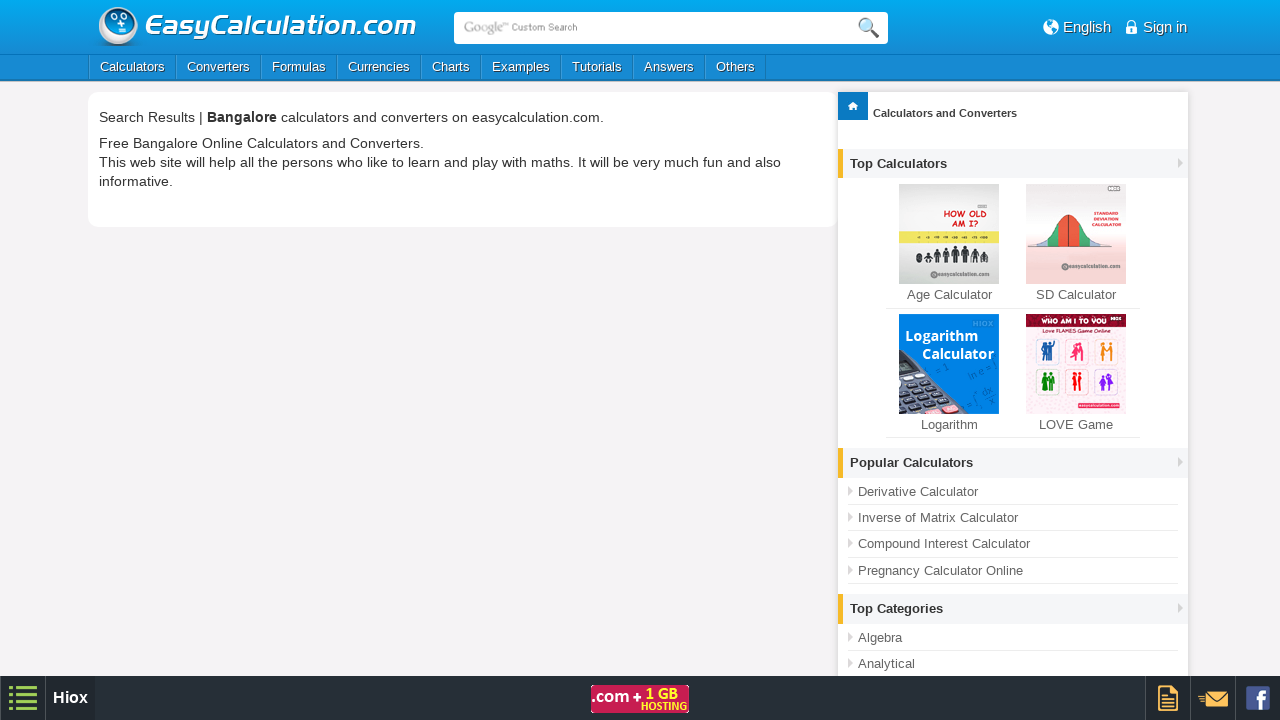

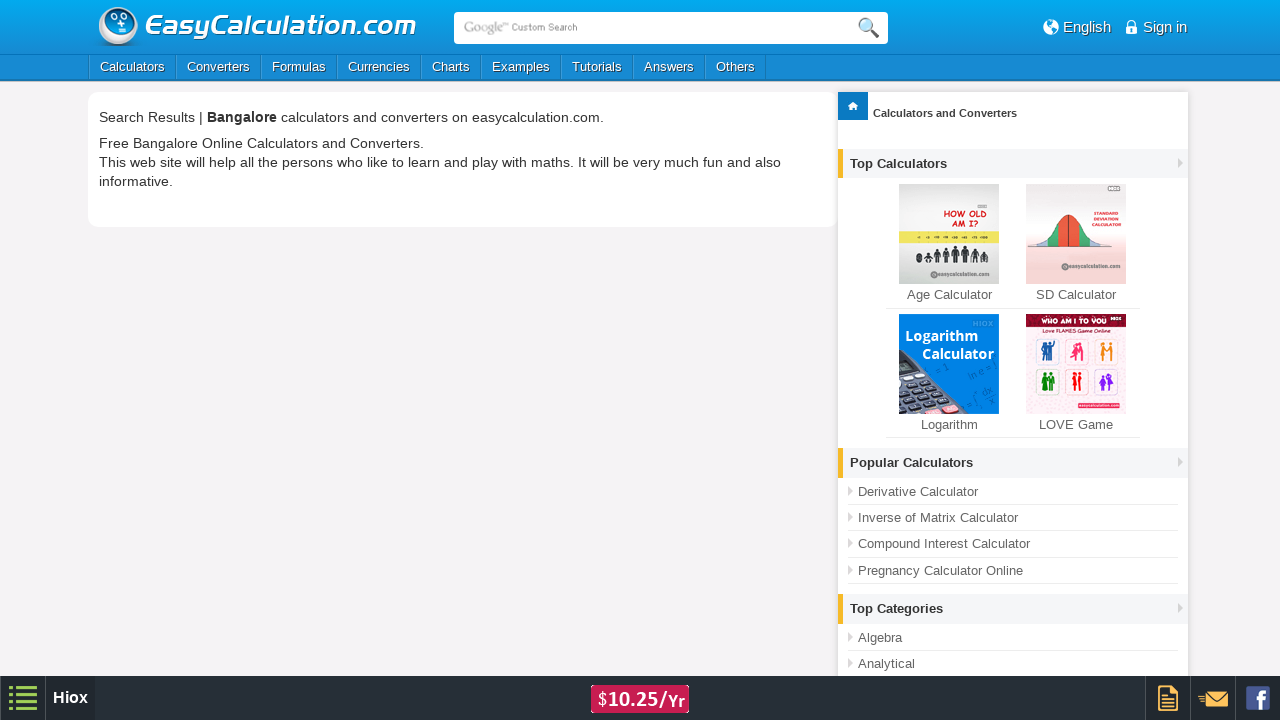